Navigates to the Frames section and returns to the main page

Starting URL: https://the-internet.herokuapp.com

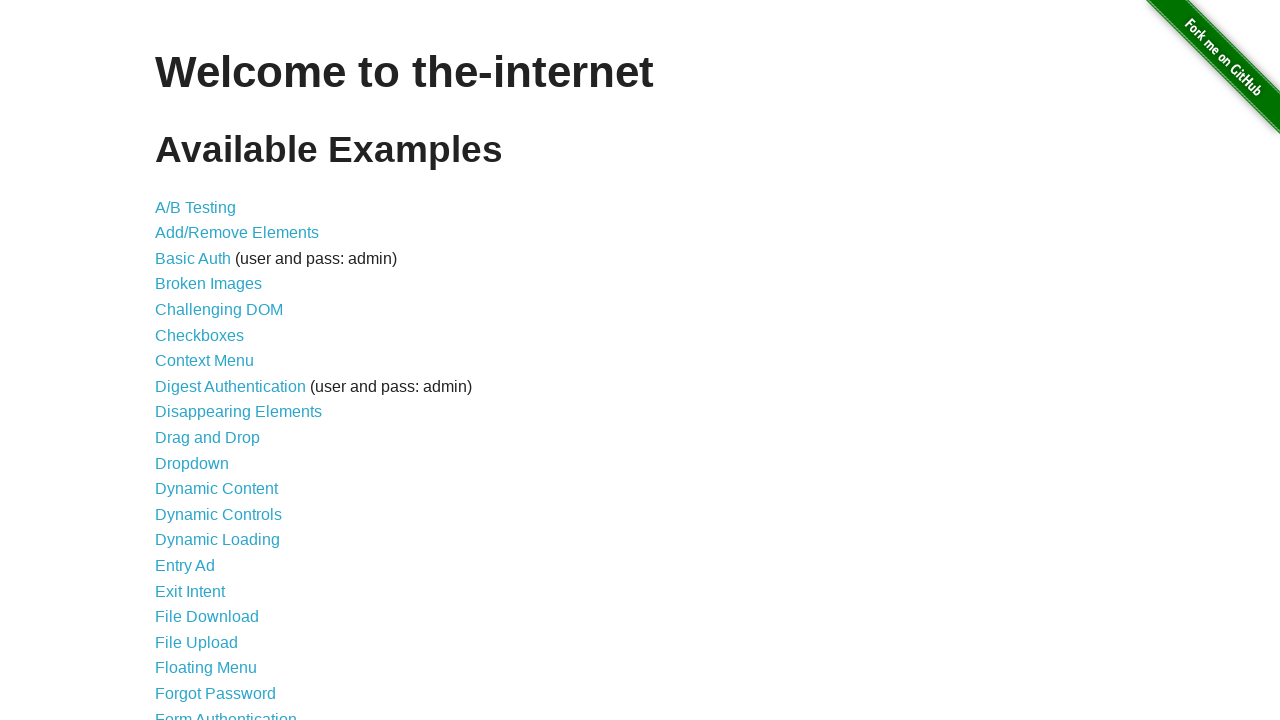

Navigated to the-internet.herokuapp.com main page
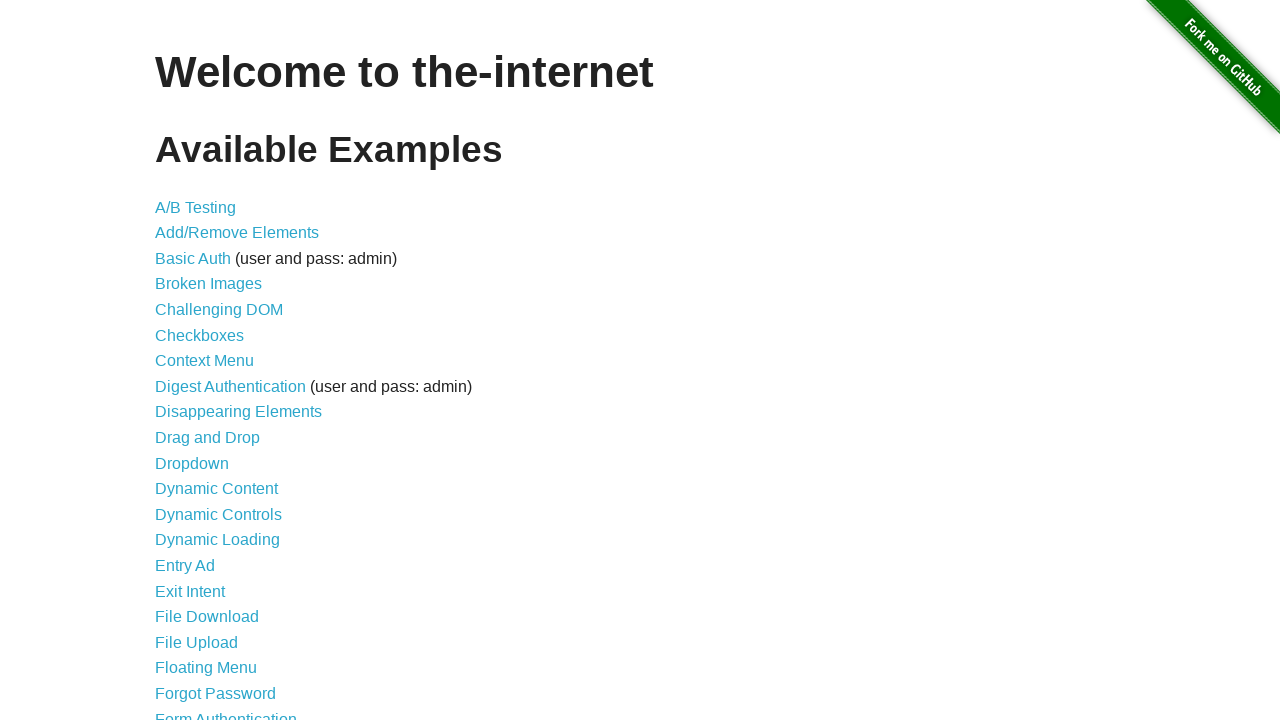

Clicked on Frames link at (182, 361) on xpath=//*[@id="content"]/ul/li[22]/a
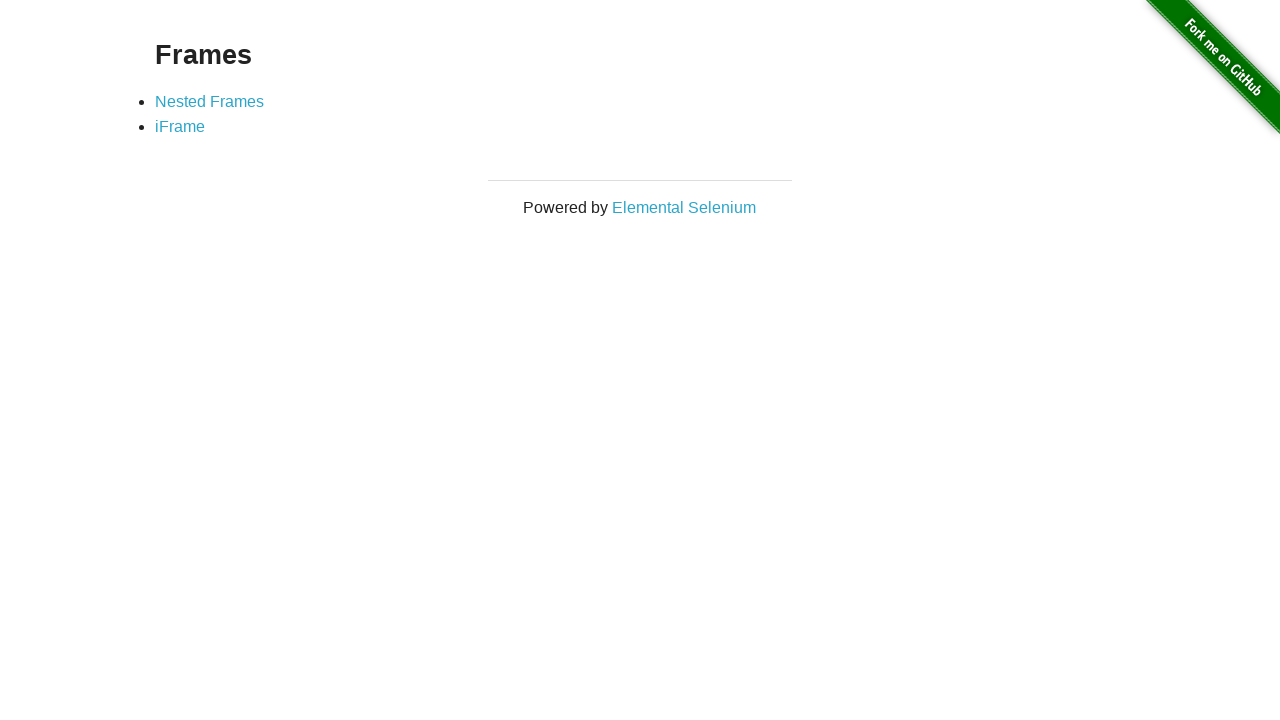

Navigated back to the main page
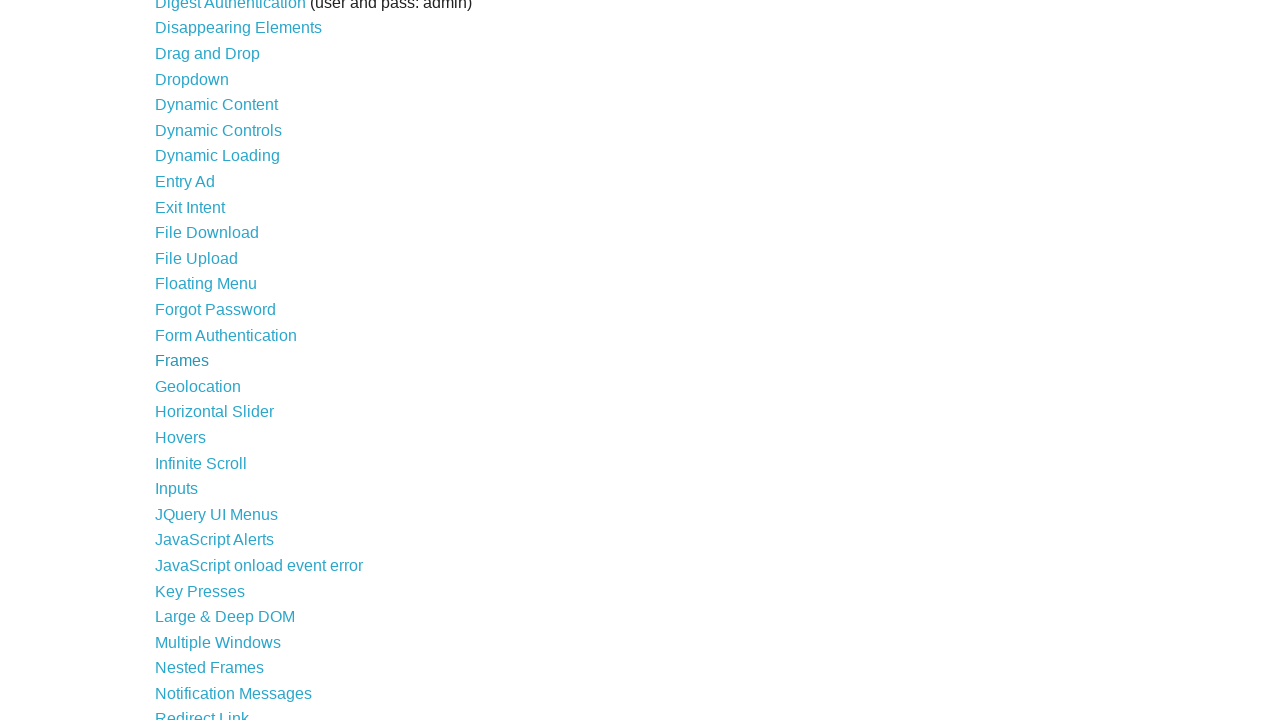

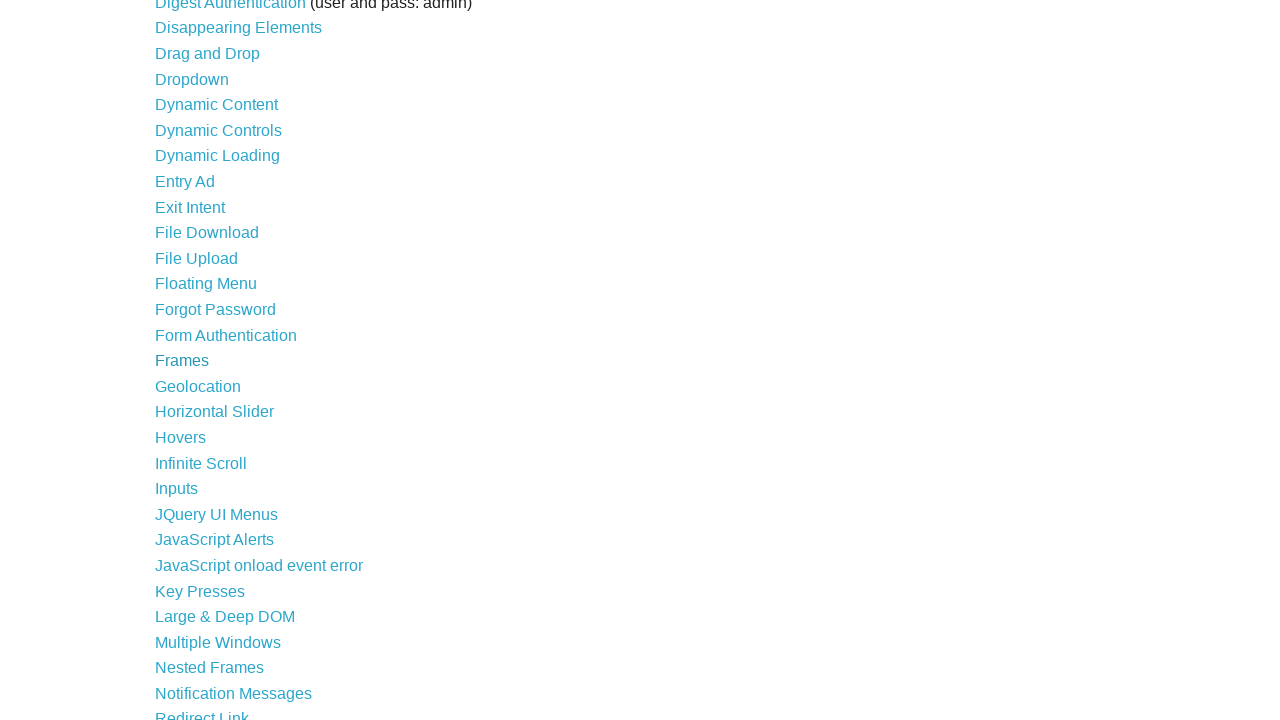